Tests tooltip display functionality by hovering over an age input field and verifying the tooltip content

Starting URL: https://automationfc.github.io/jquery-tooltip/

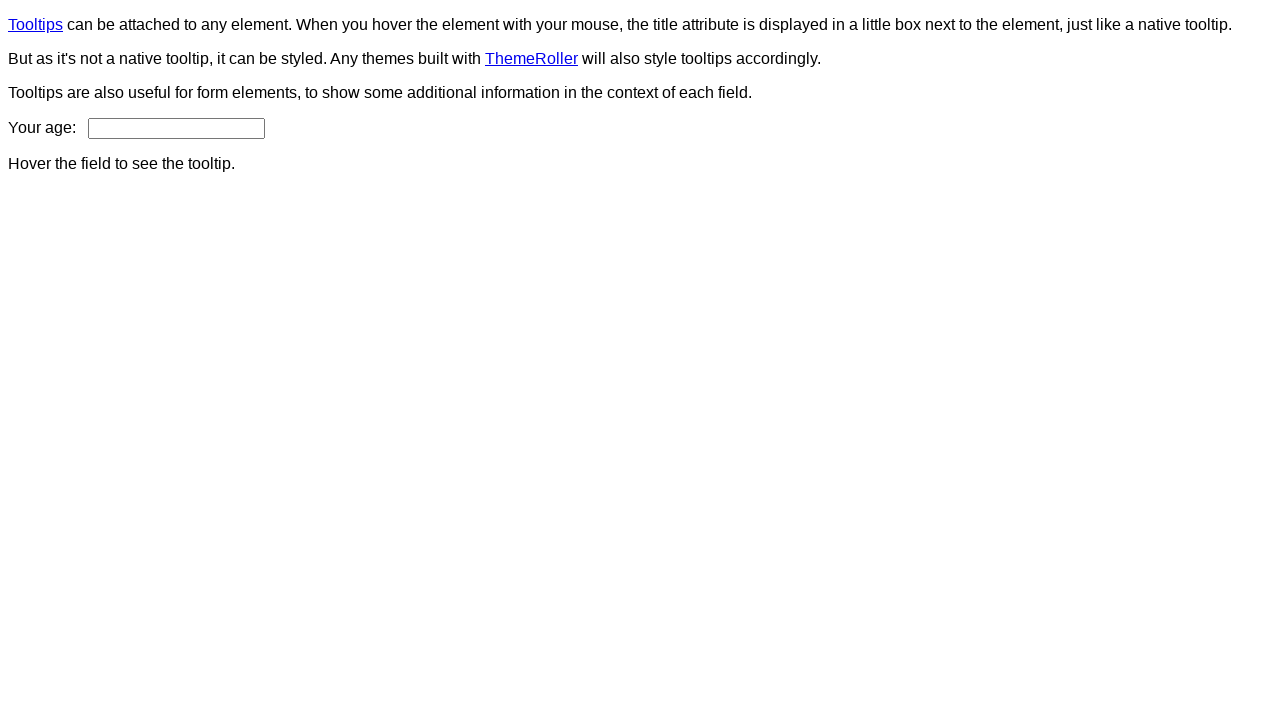

Hovered over age input field to trigger tooltip at (176, 128) on input#age
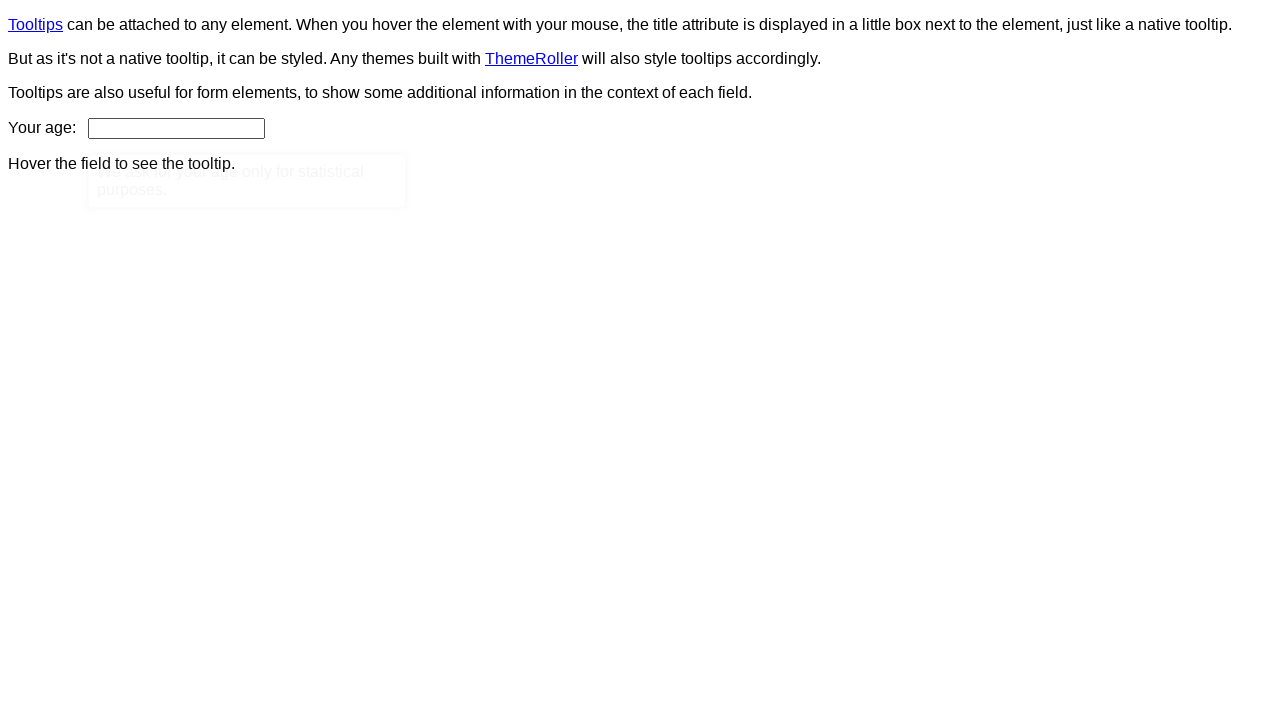

Tooltip content element is visible
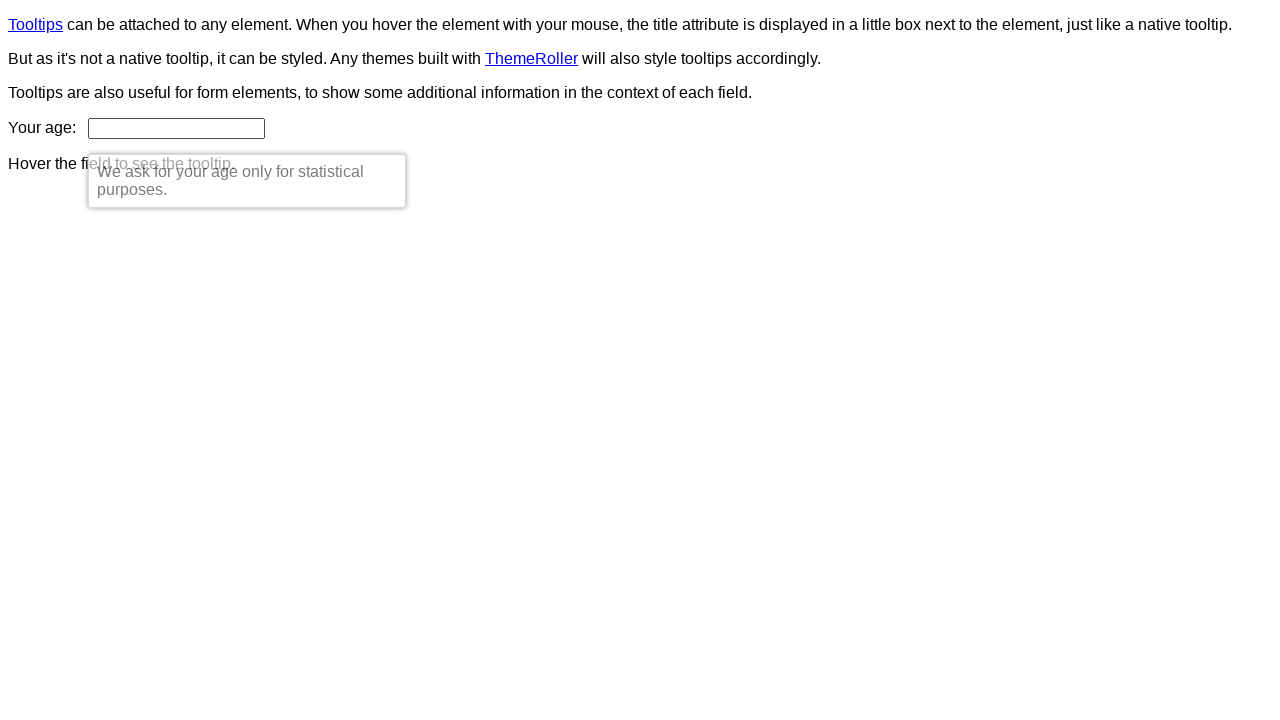

Verified tooltip displays correct message: 'We ask for your age only for statistical purposes.'
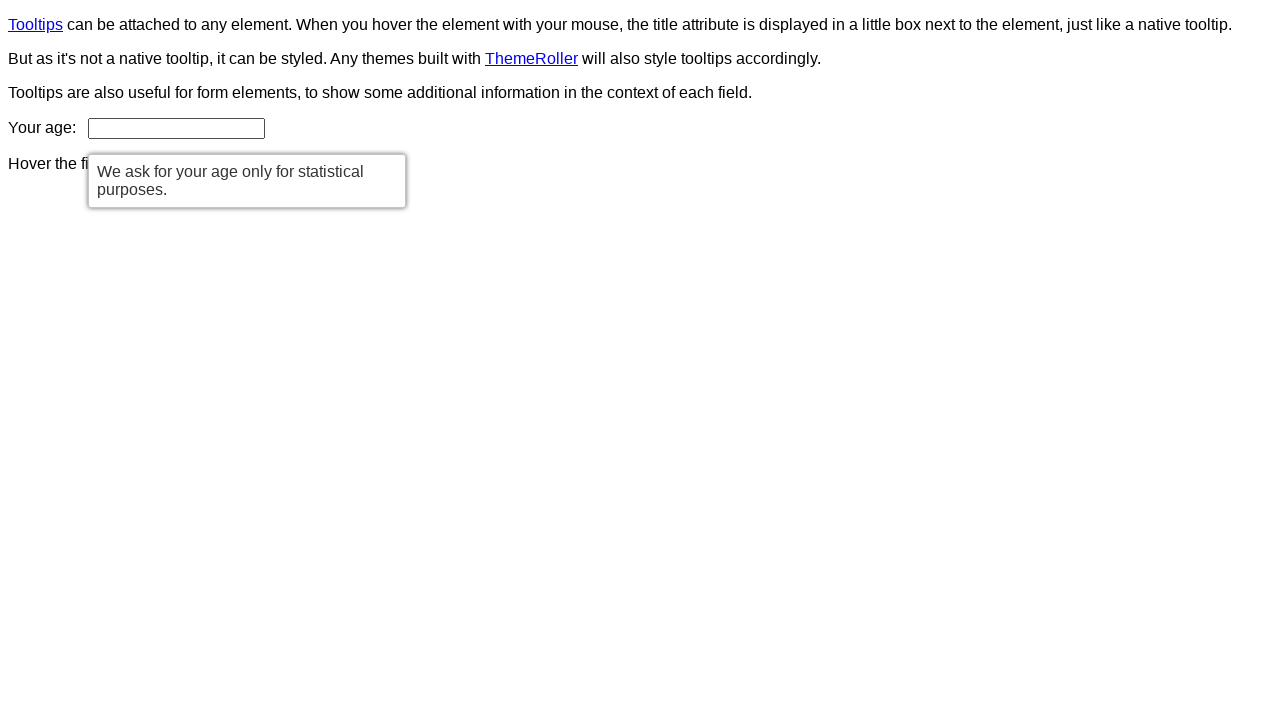

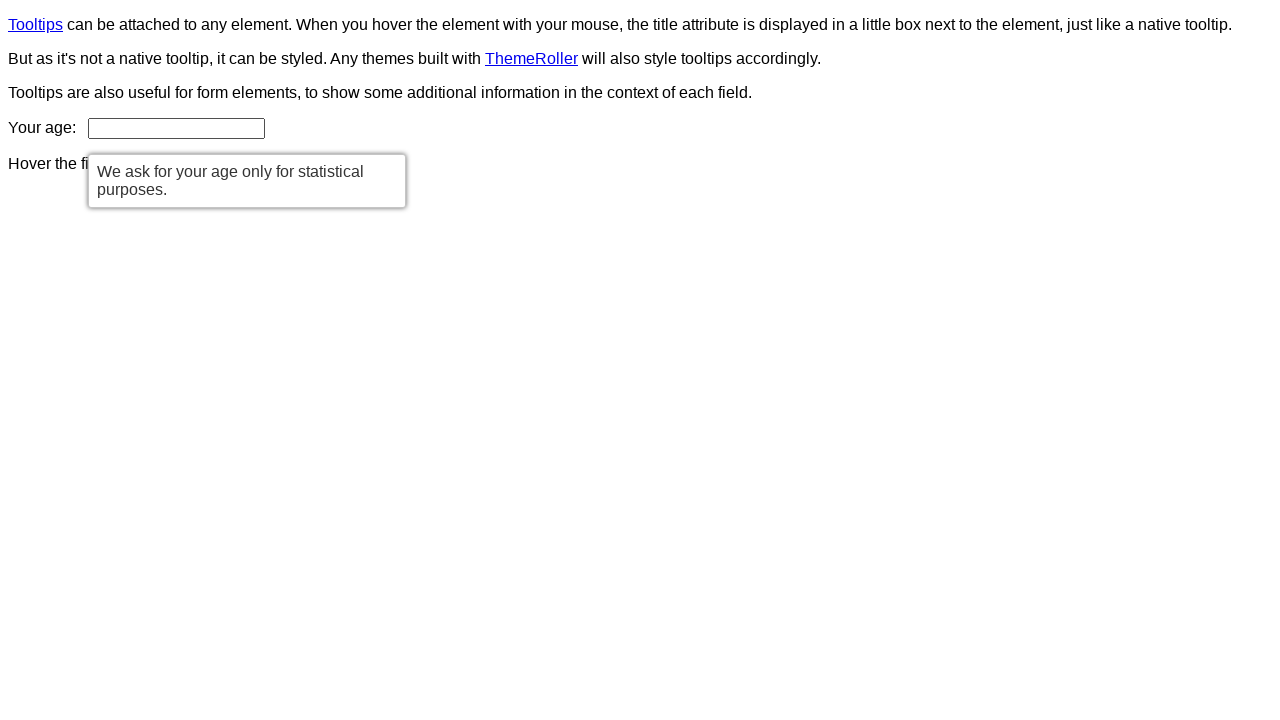